Navigates to Indeed.com and then to Glassdoor.com in the same browser session

Starting URL: https://www.indeed.com/

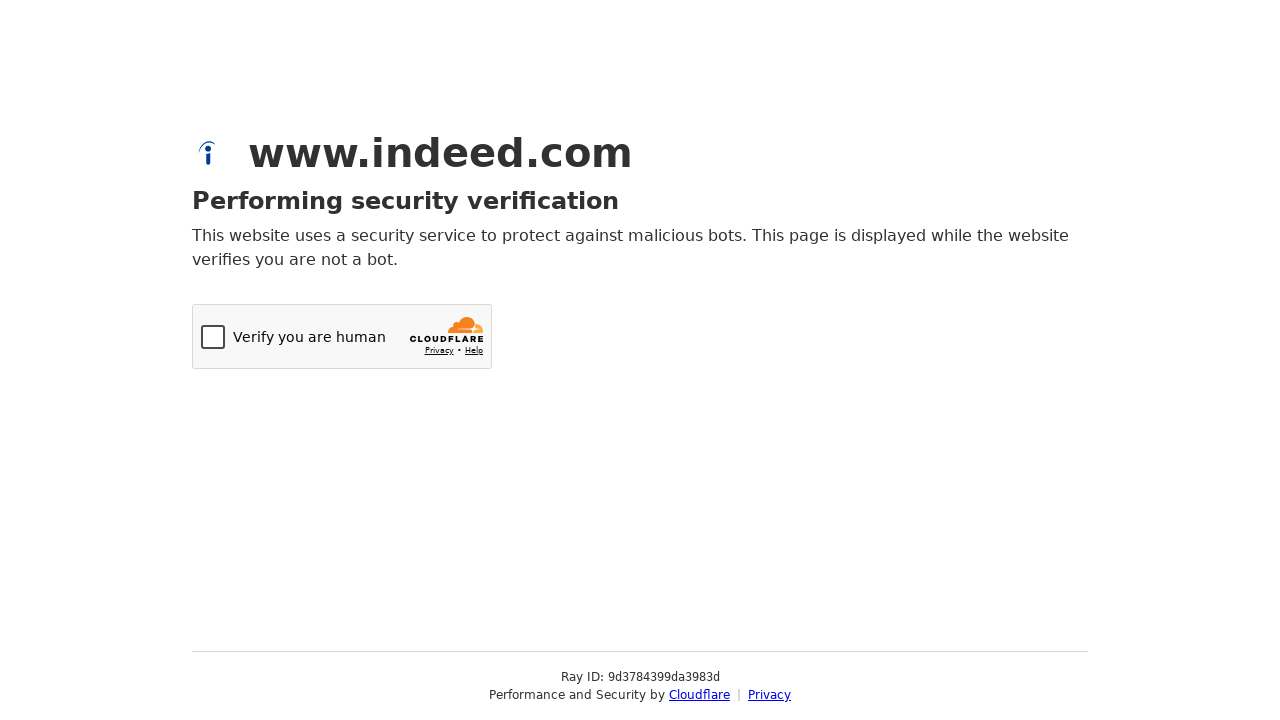

Navigated to Indeed.com
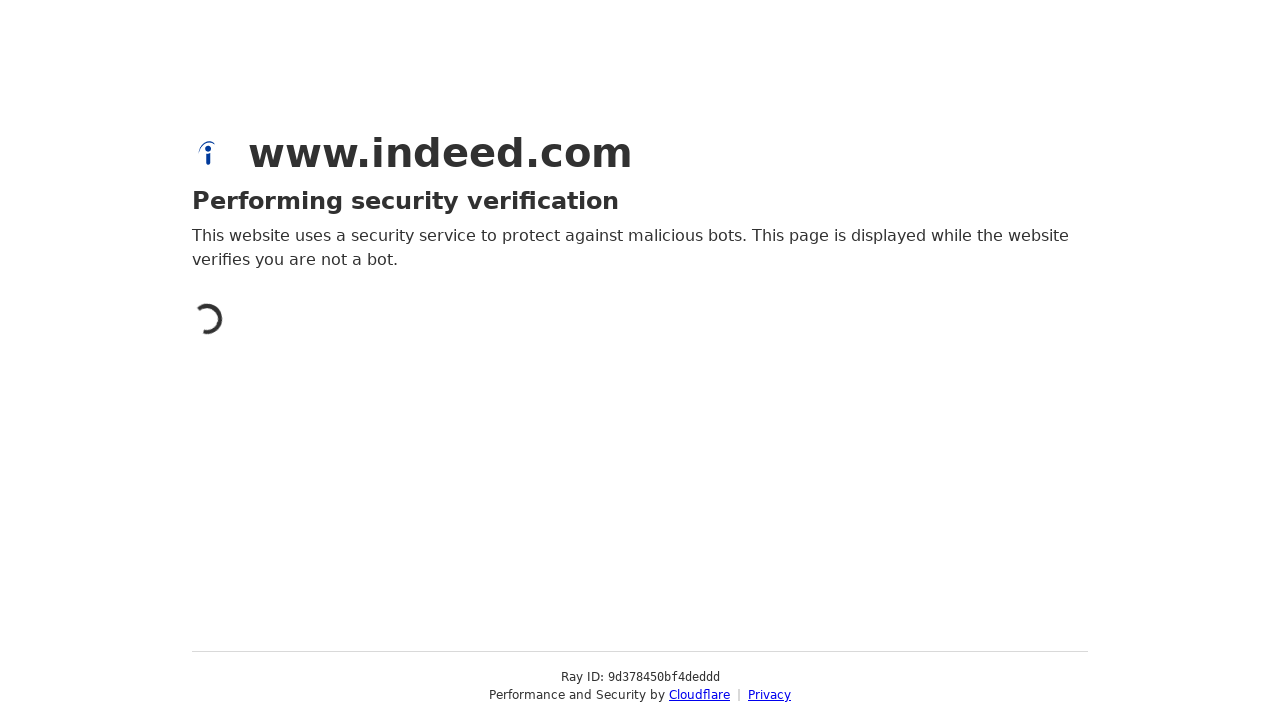

Navigated to Glassdoor.com
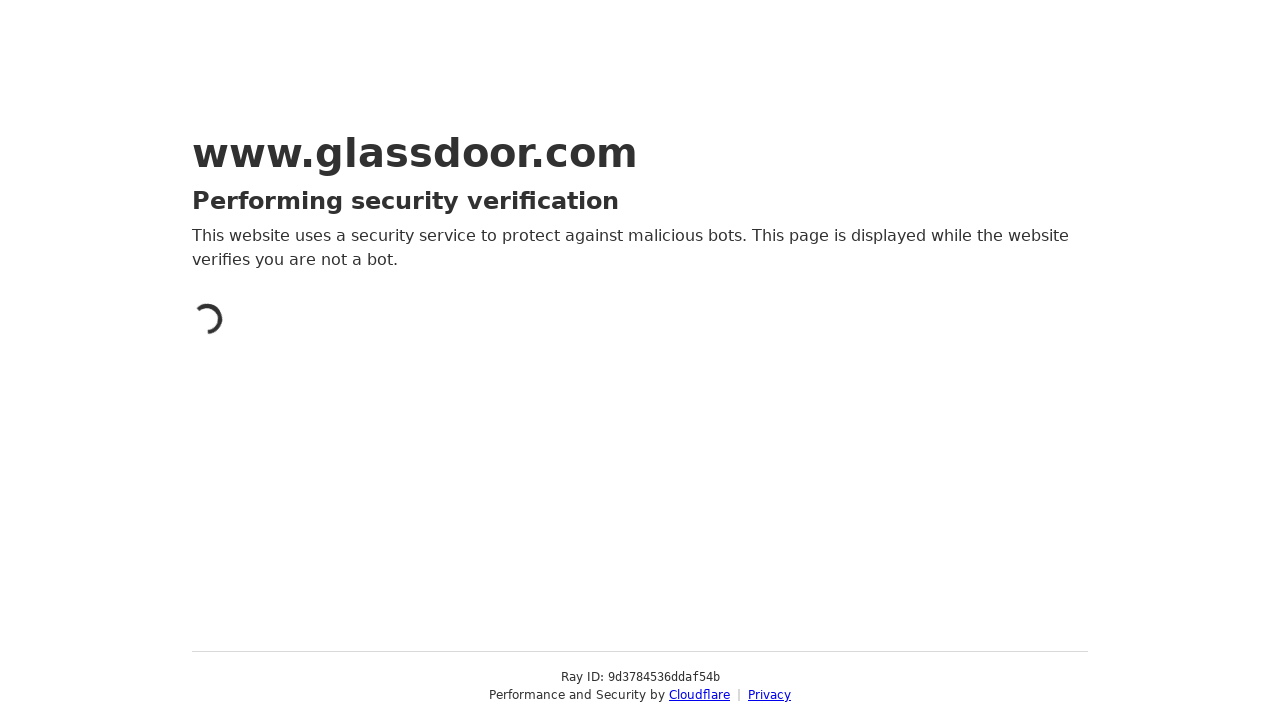

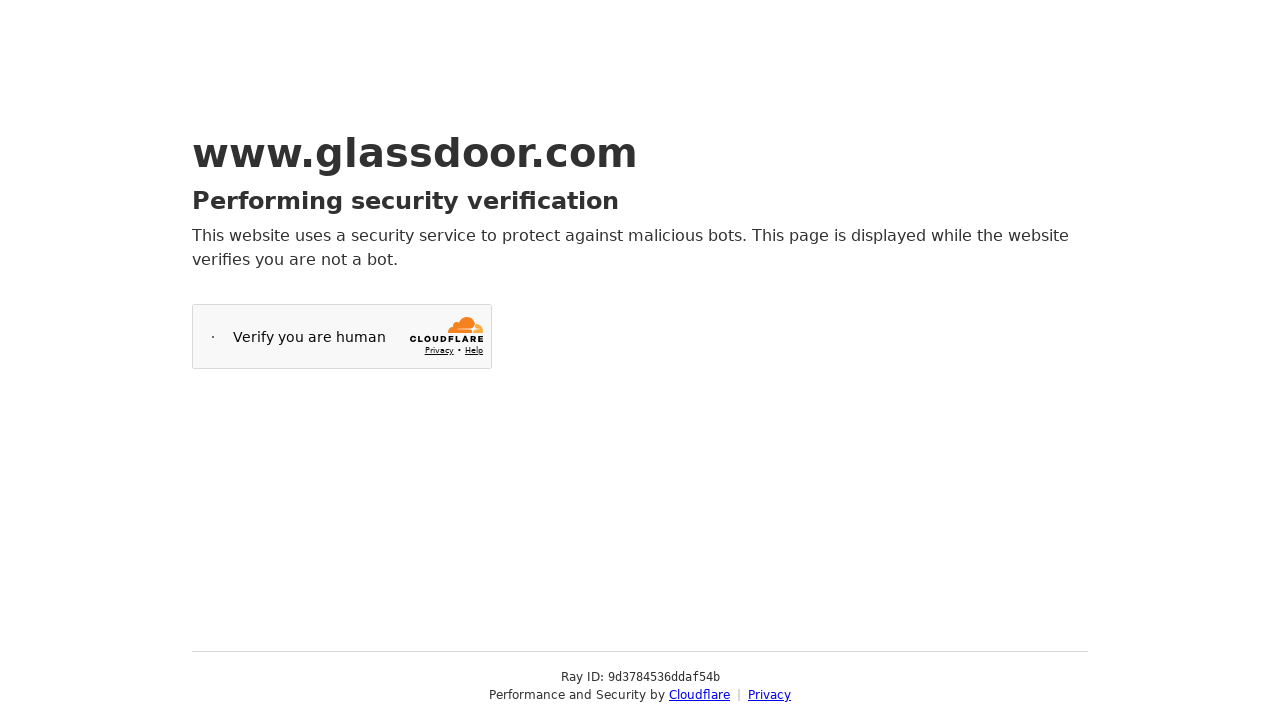